Tests checkbox functionality by verifying default states, clicking to toggle both checkboxes, and confirming the state changes

Starting URL: http://practice.cydeo.com/checkboxes

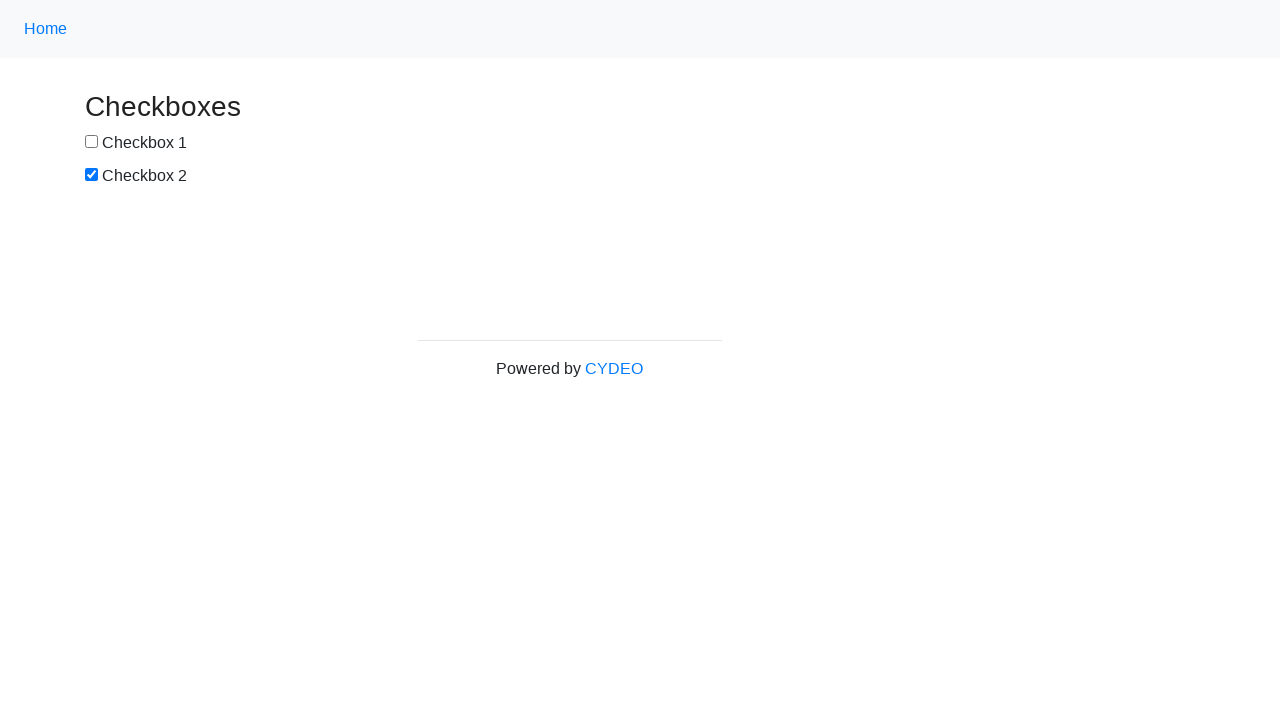

Located checkbox 1 element
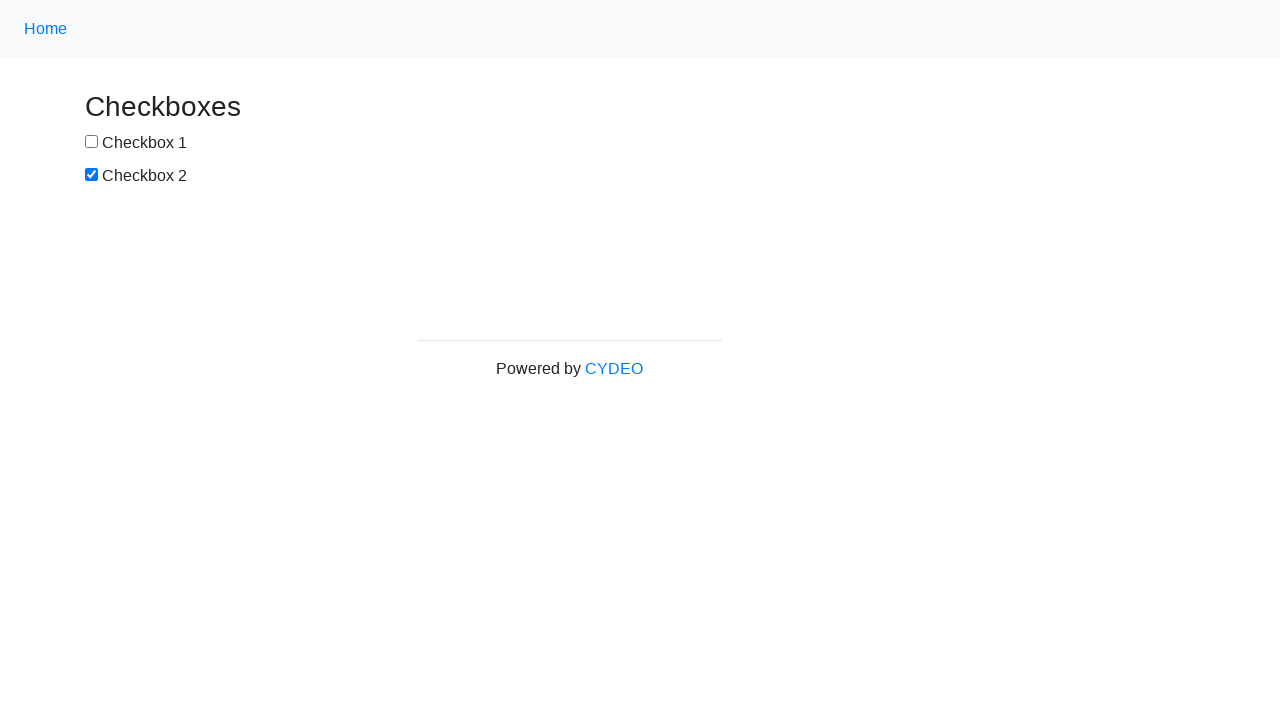

Located checkbox 2 element
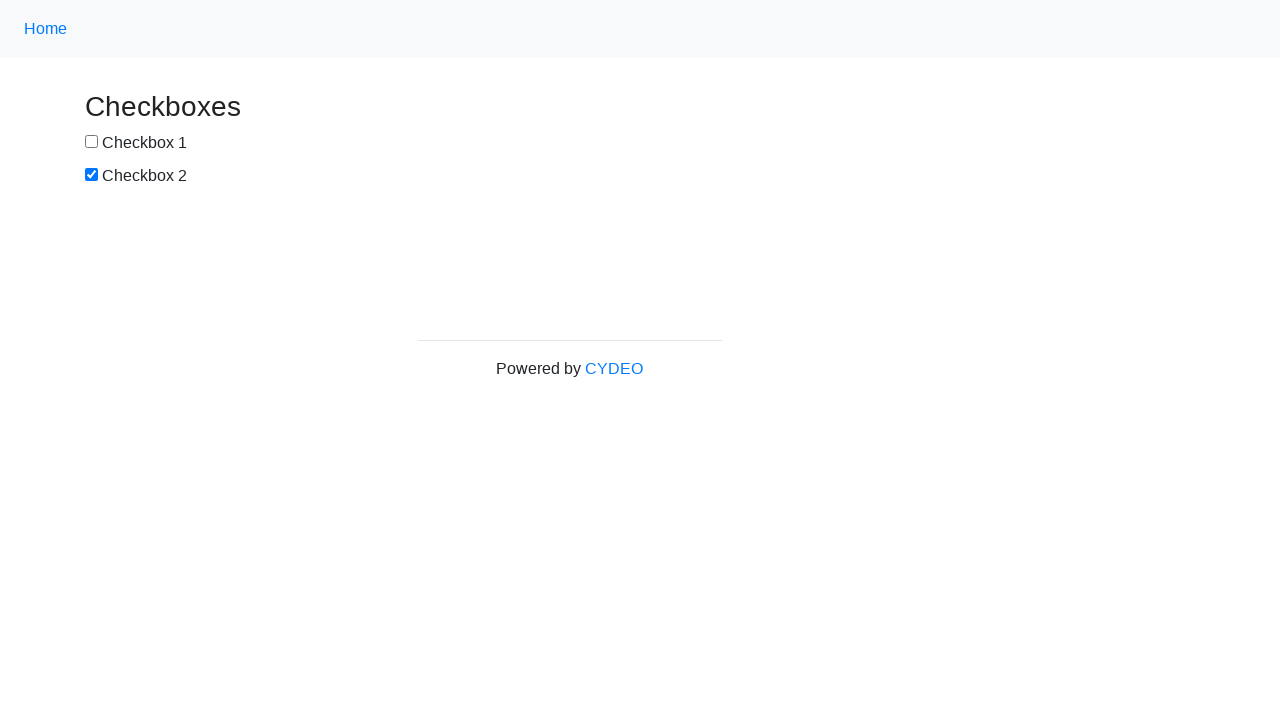

Verified checkbox 1 is not selected by default
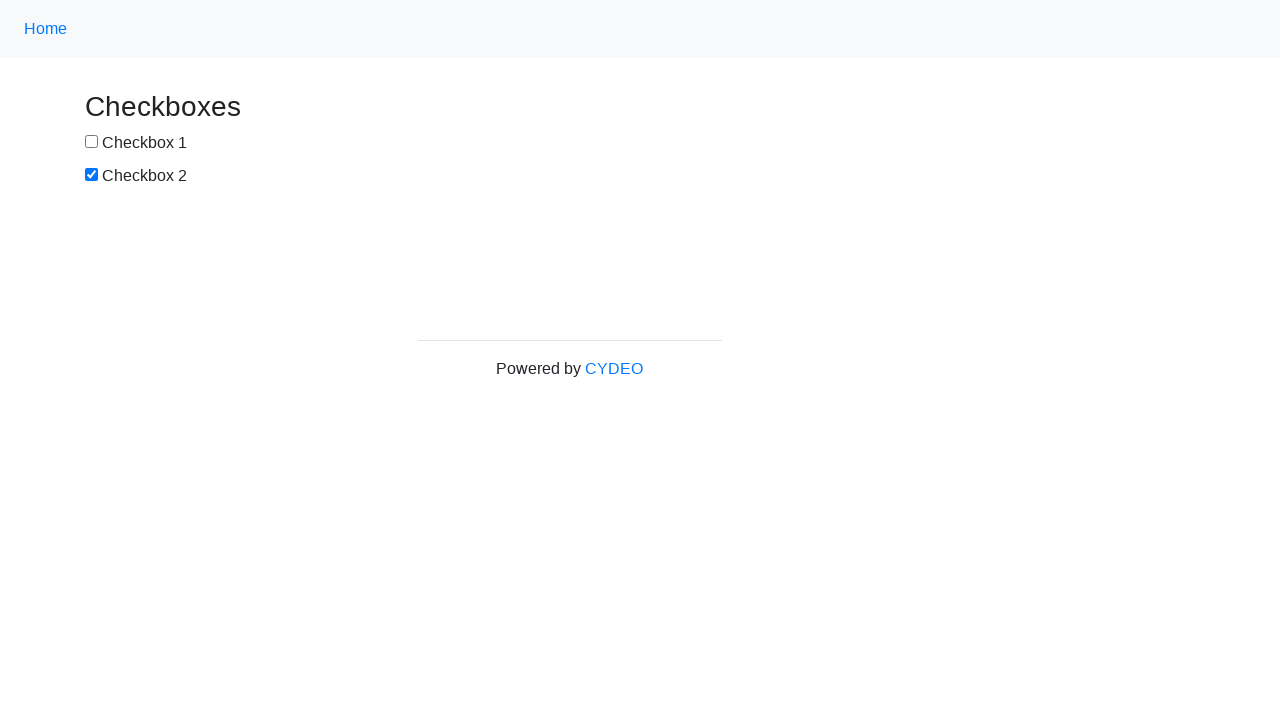

Verified checkbox 2 is selected by default
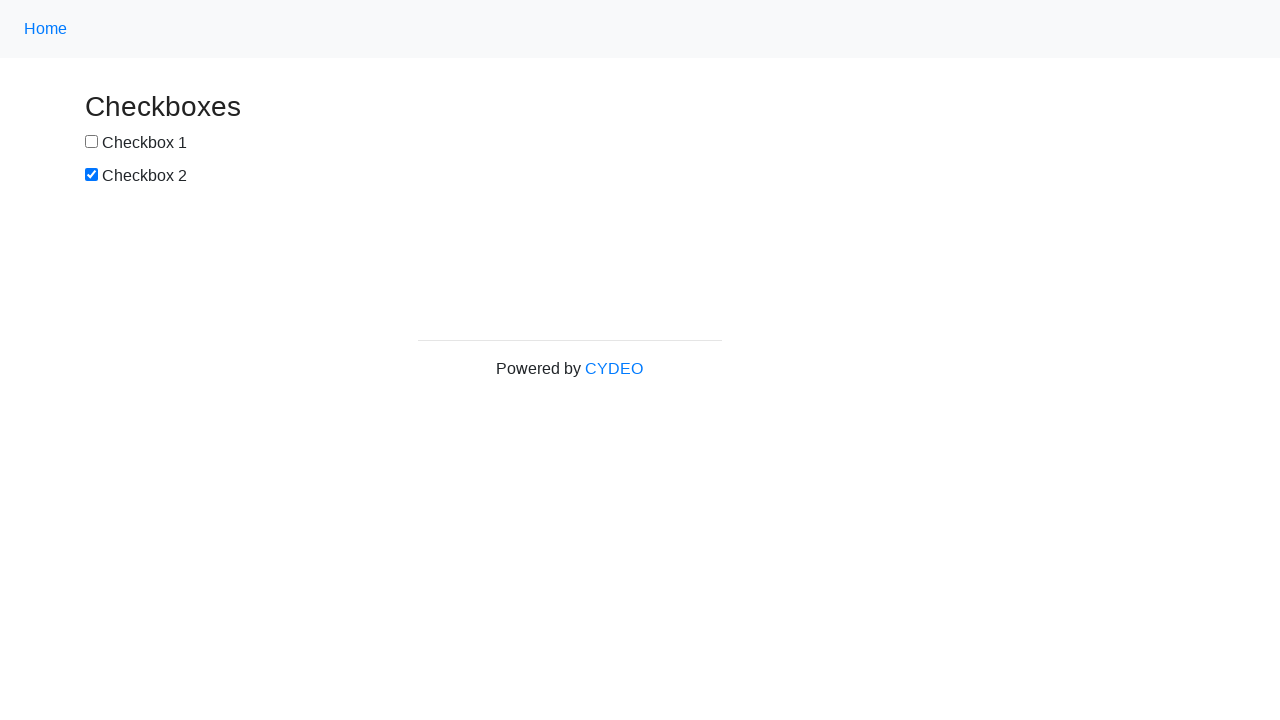

Clicked checkbox 1 to select it at (92, 142) on input[name='checkbox1']
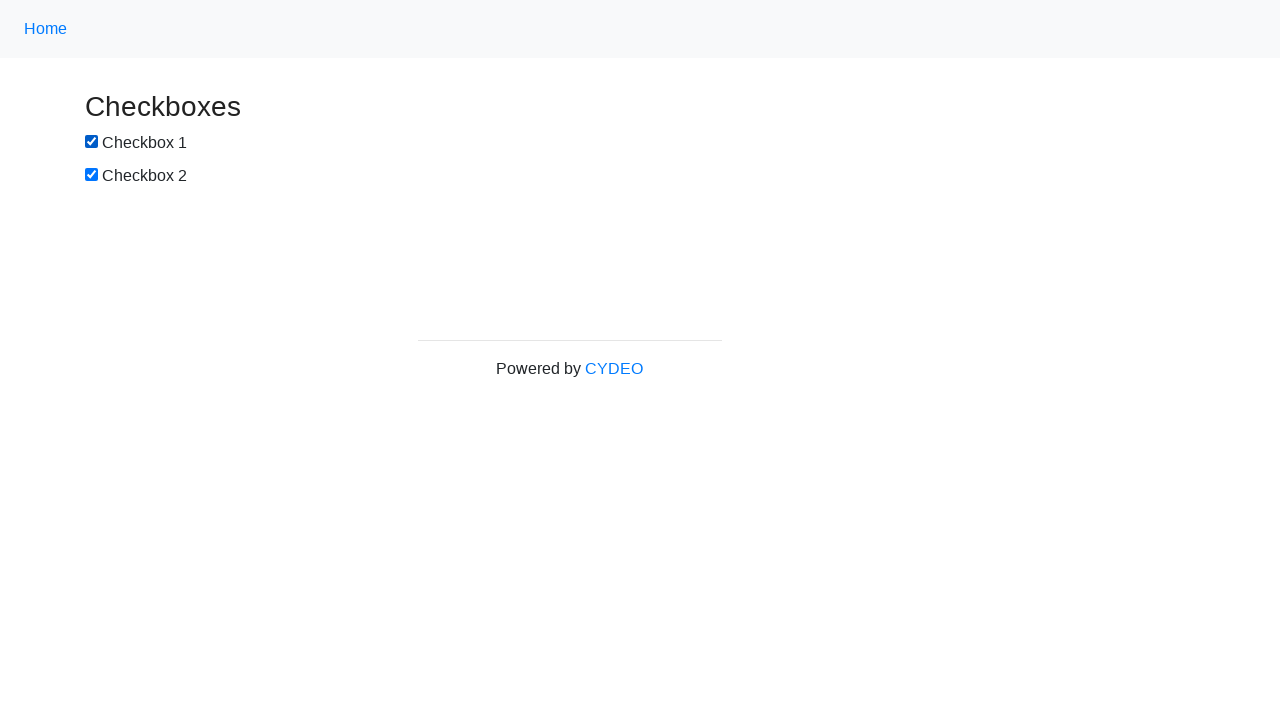

Clicked checkbox 2 to deselect it at (92, 175) on input[name='checkbox2']
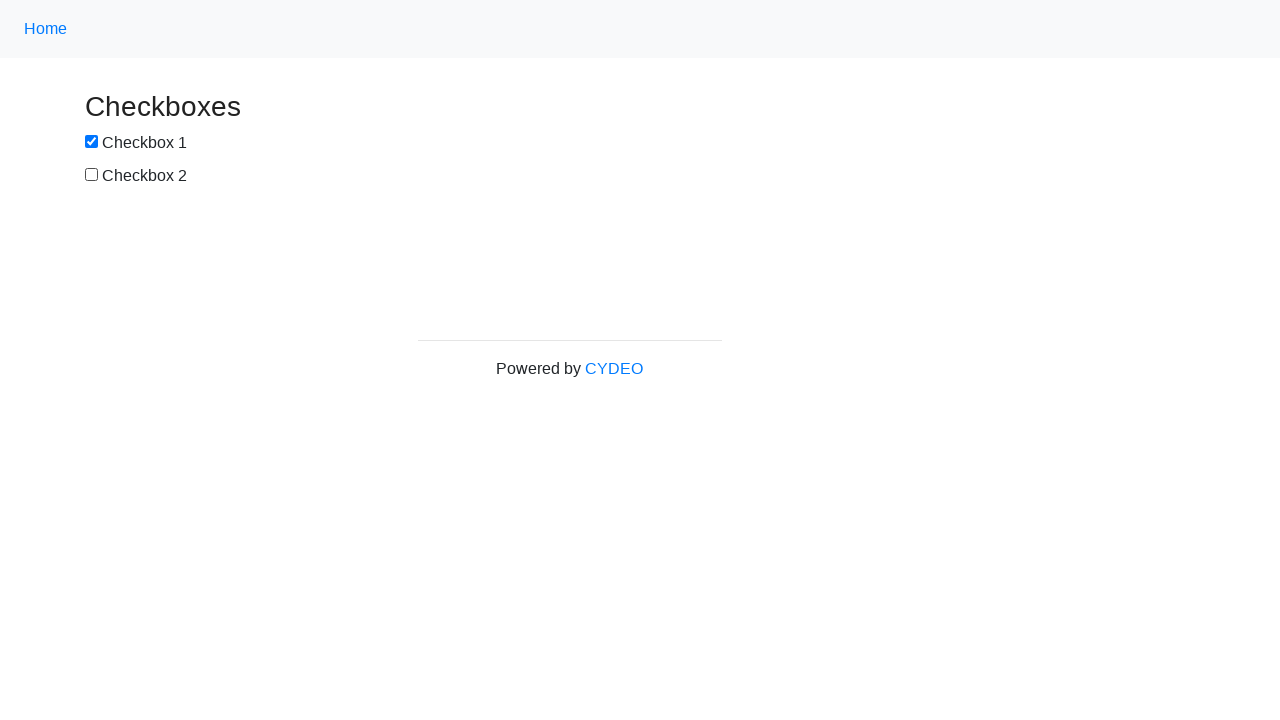

Verified checkbox 1 is now selected after clicking
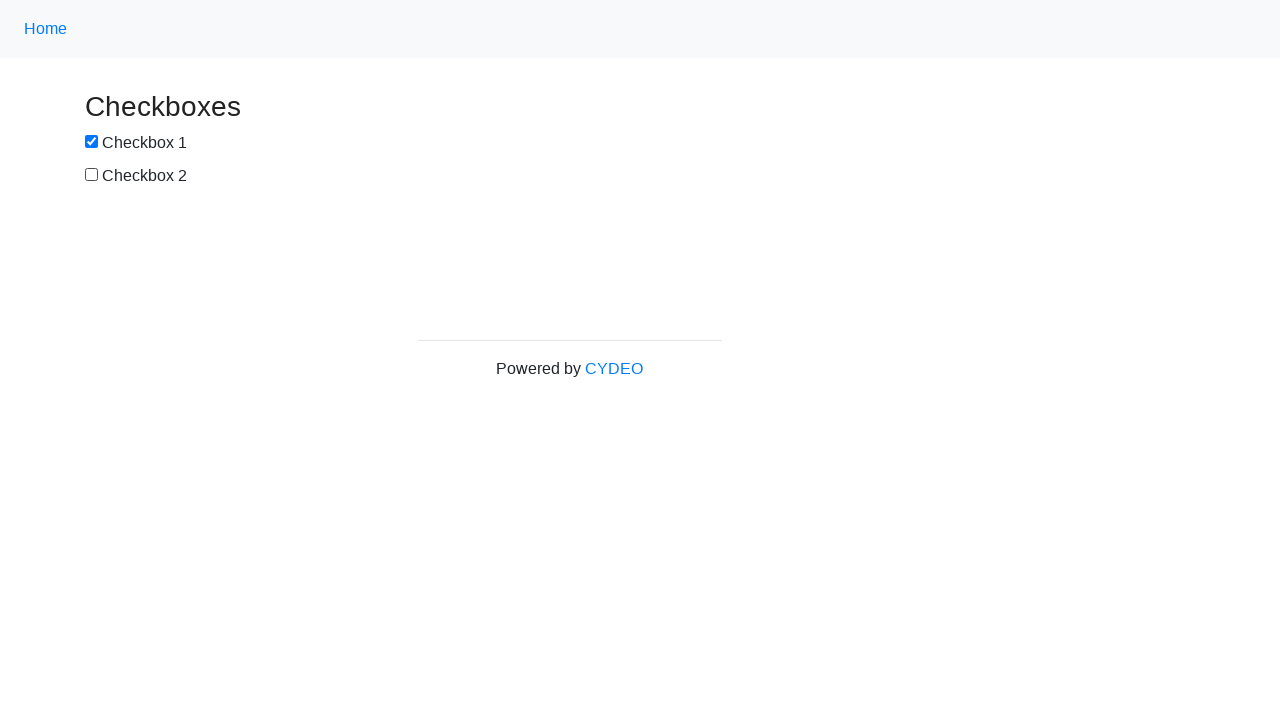

Verified checkbox 2 is now not selected after clicking
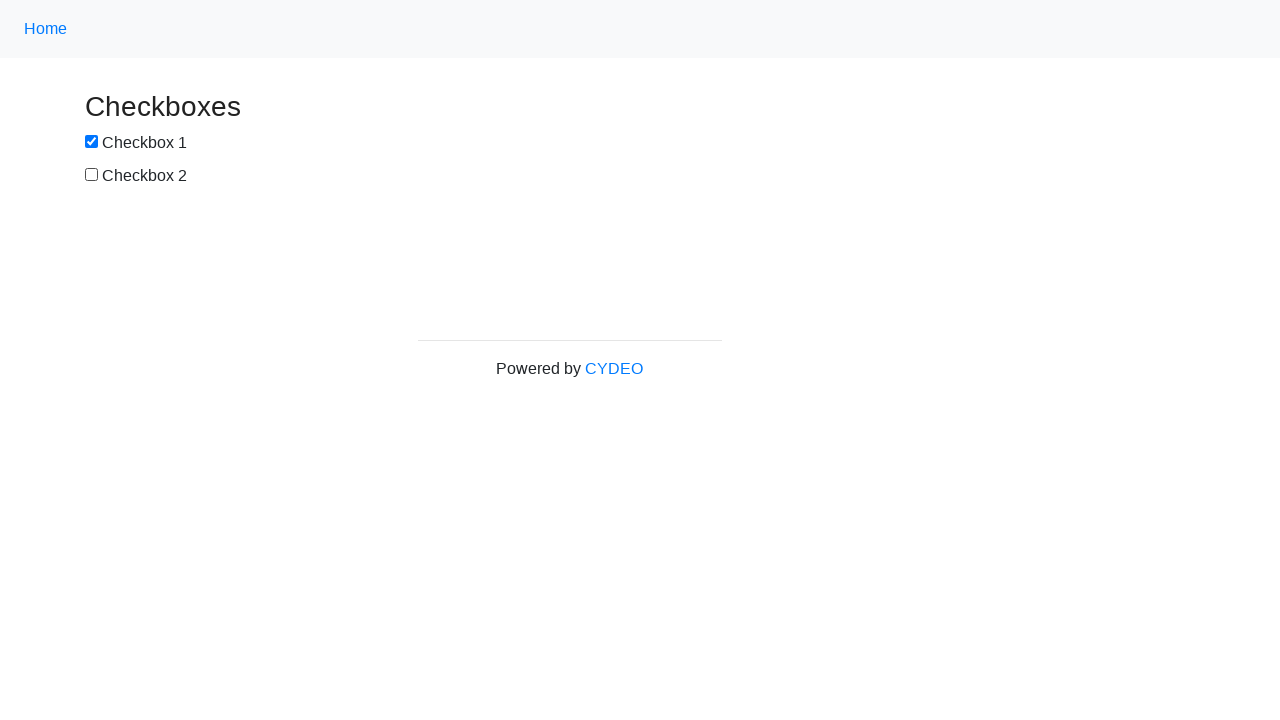

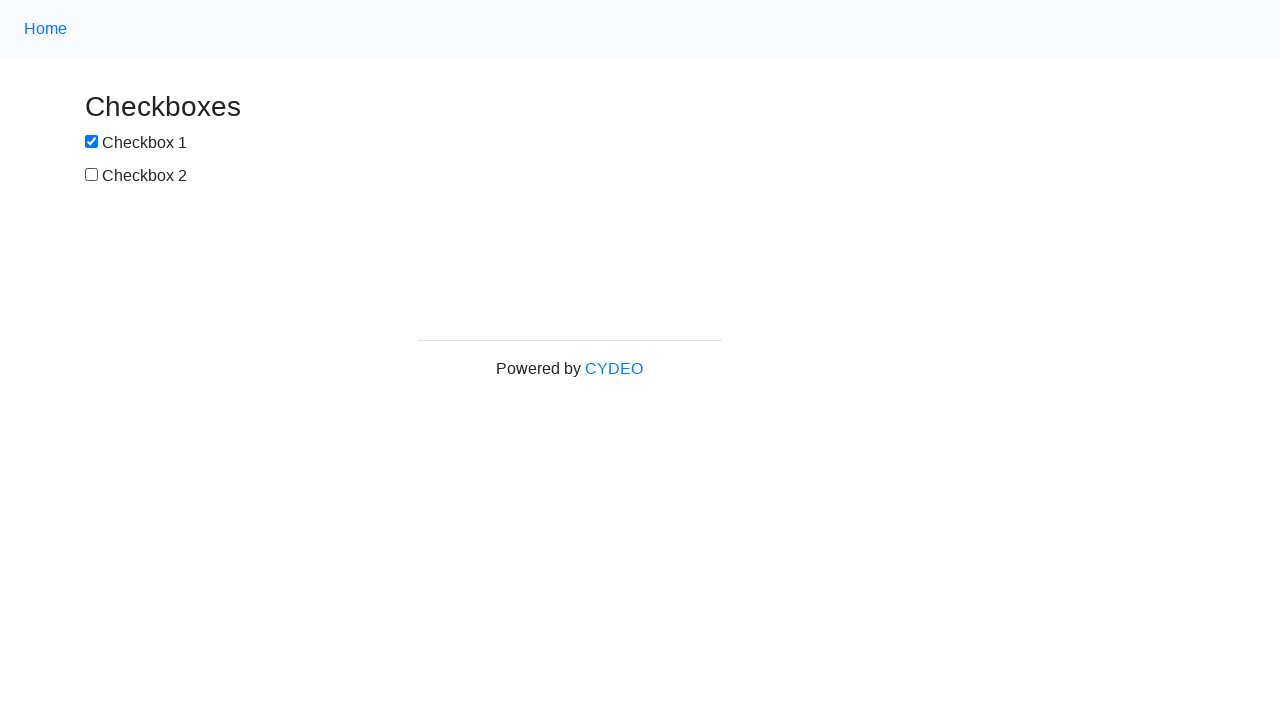